Tests window handling functionality by navigating to an automation practice page and clicking a button that opens a new window

Starting URL: https://rahulshettyacademy.com/AutomationPractice/

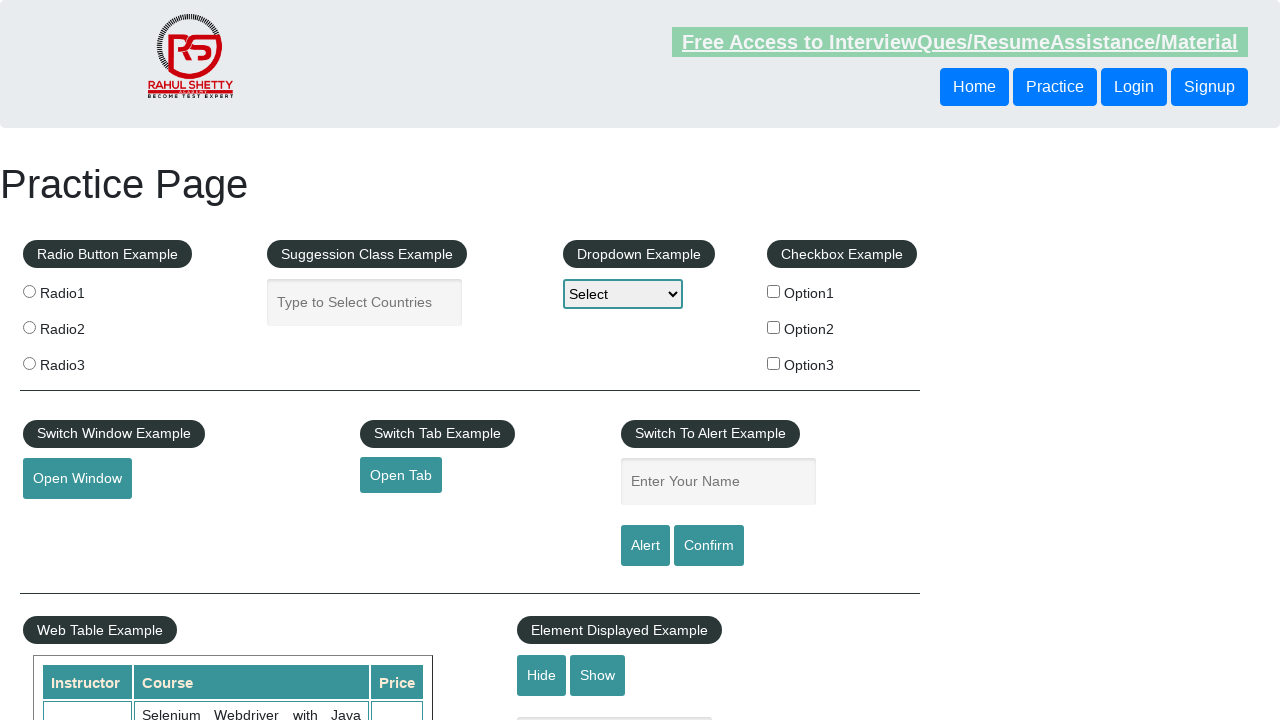

Clicked 'Open Window' button to trigger new window at (77, 479) on #openwindow
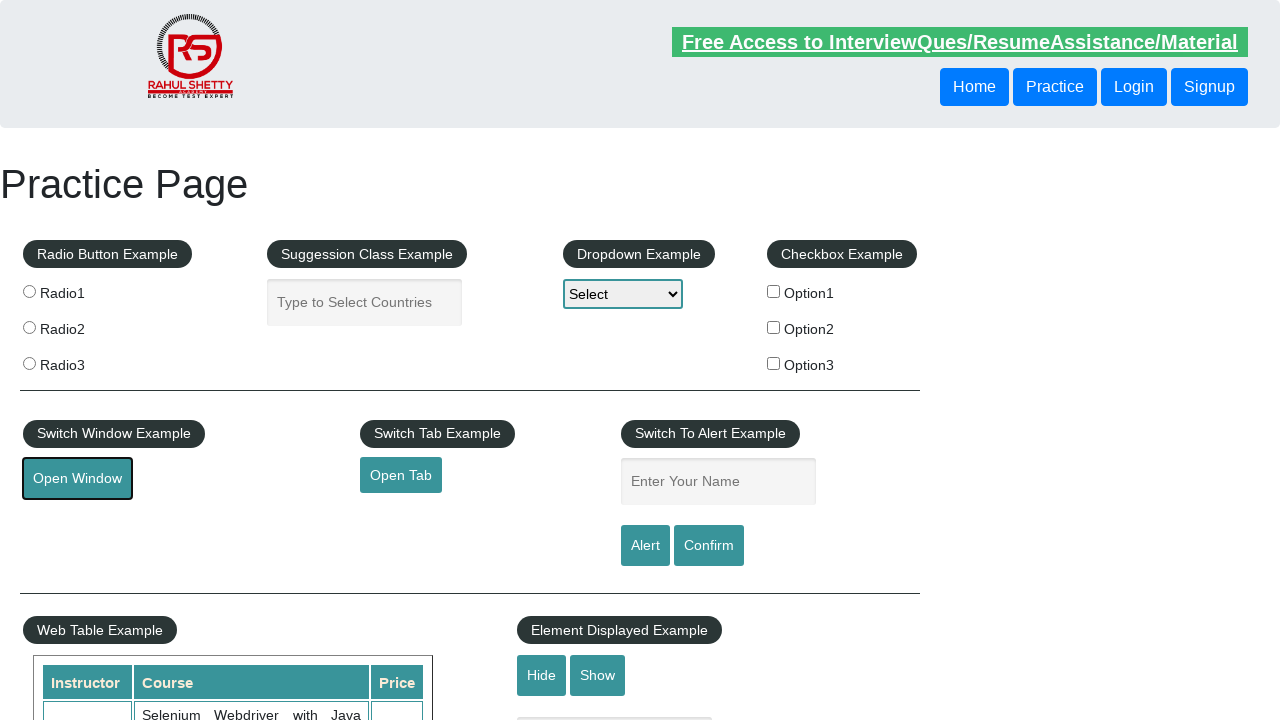

Waited 1000ms for new window/popup to open
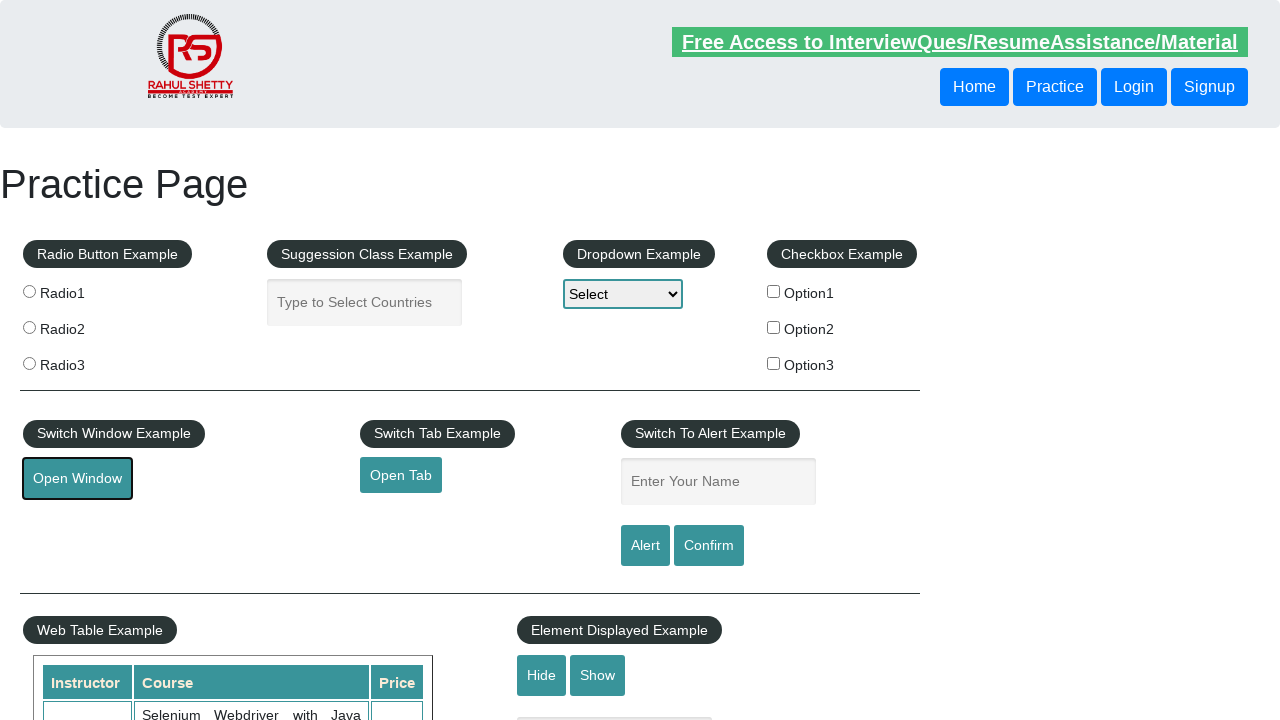

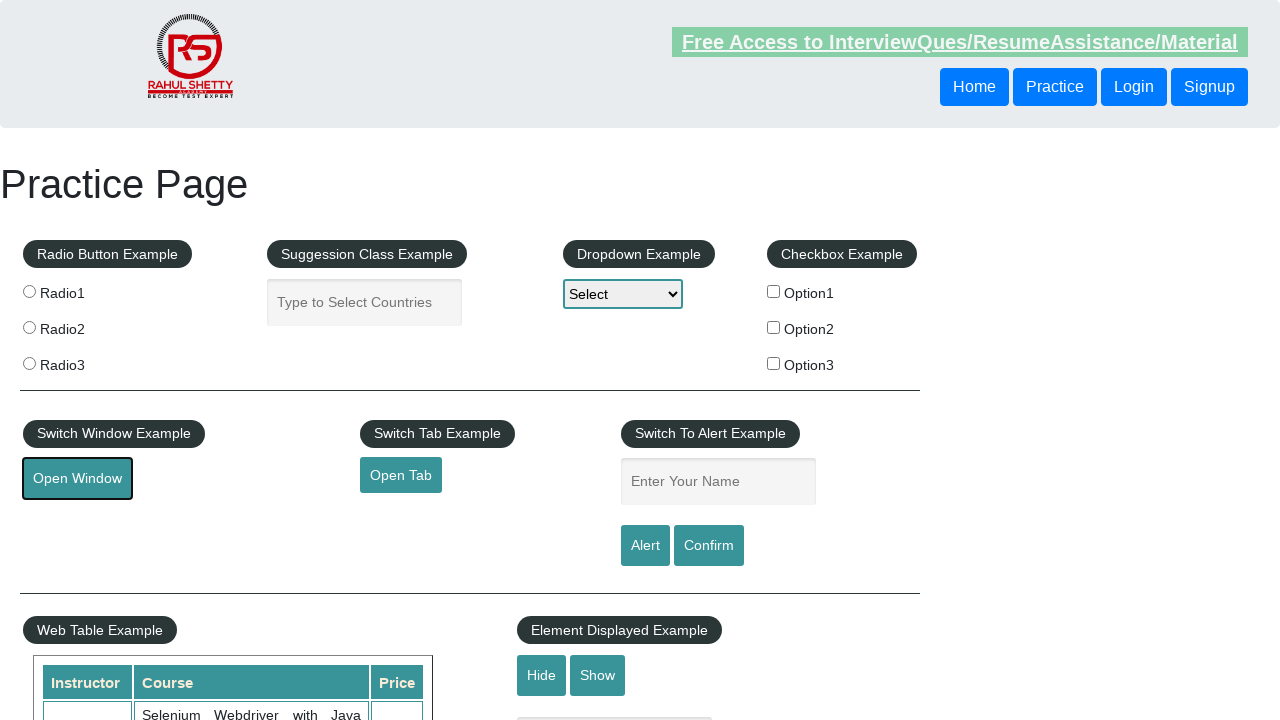